Tests registration form submission by filling in required fields (first name, last name, email) and optional fields, then submitting the form and verifying successful registration message

Starting URL: http://suninjuly.github.io/registration1.html

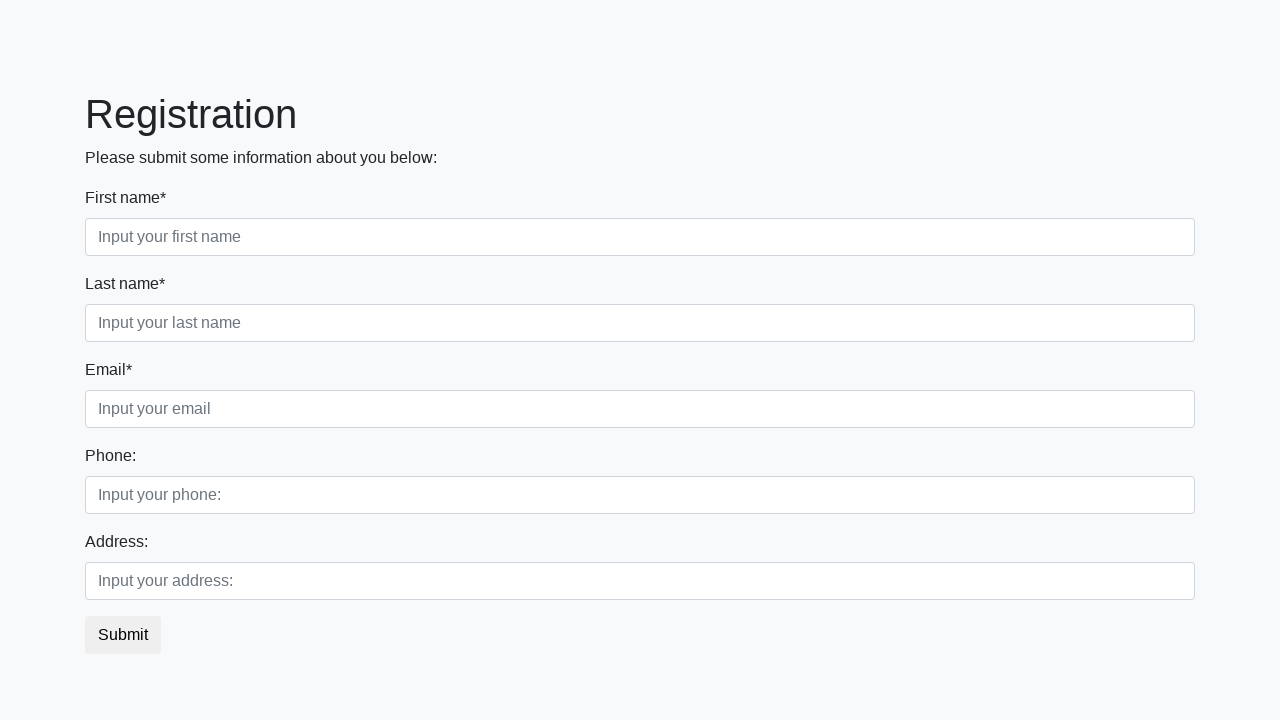

Filled first name field with 'John' on form .first_block .first_class input
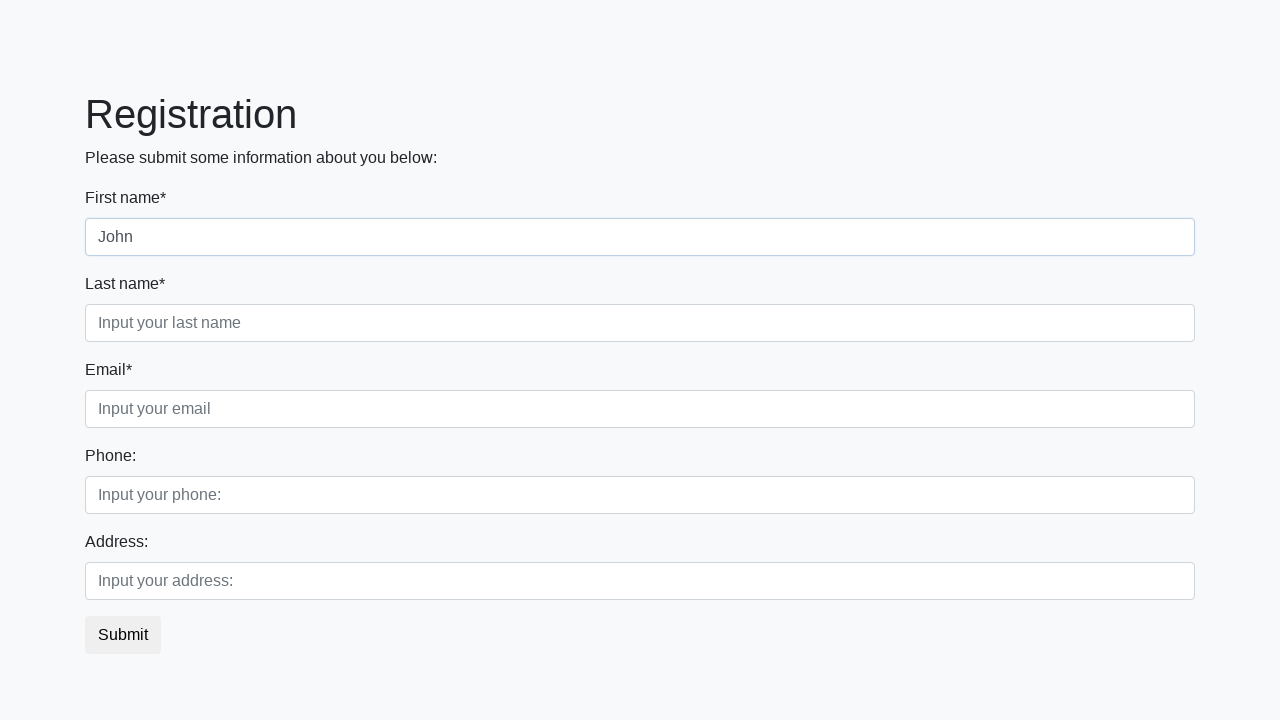

Filled last name field with 'Doe' on form .first_block .second_class input
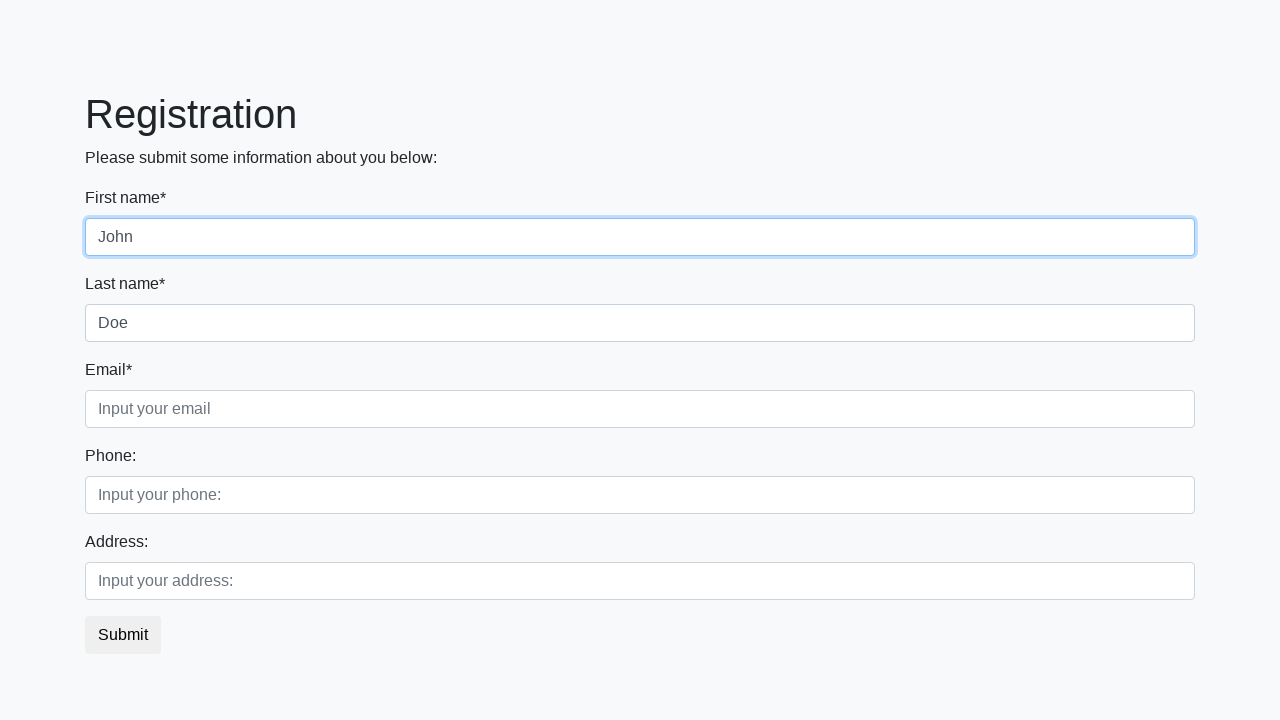

Filled email field with 'john.doe@example.com' on form .first_block .third_class input
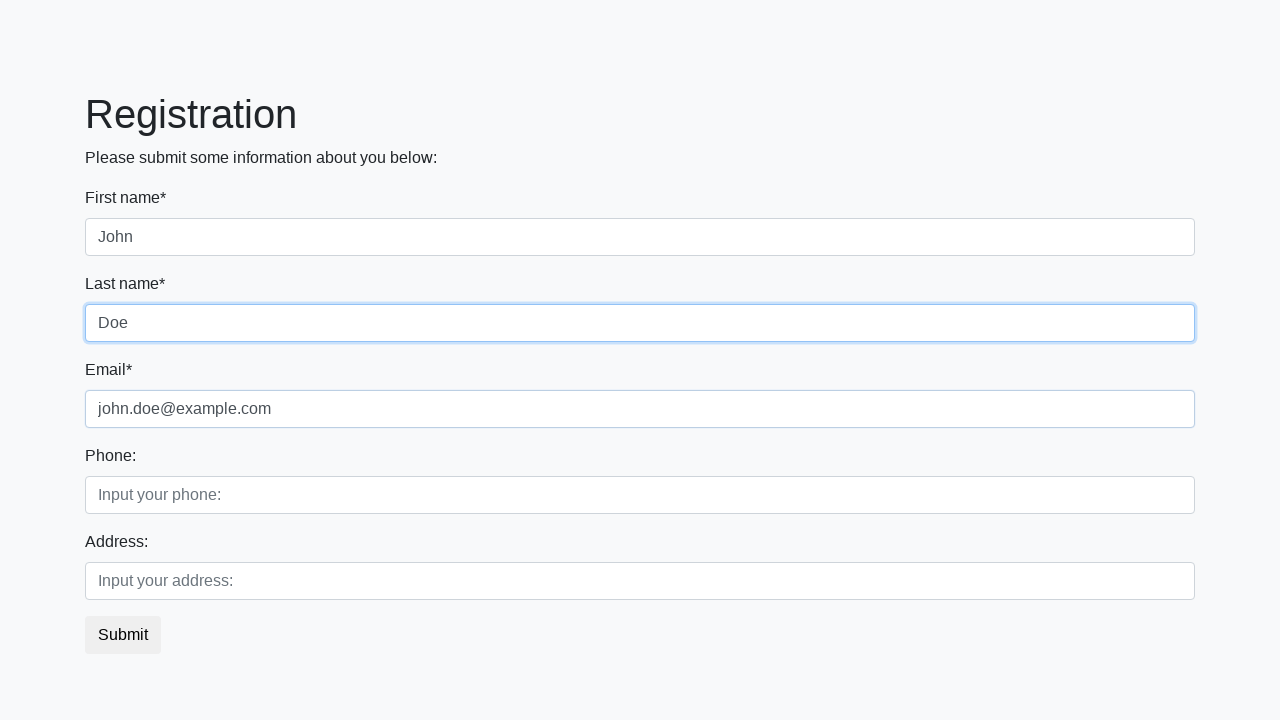

Filled optional field with 'Optional info' on form .second_block input >> nth=0
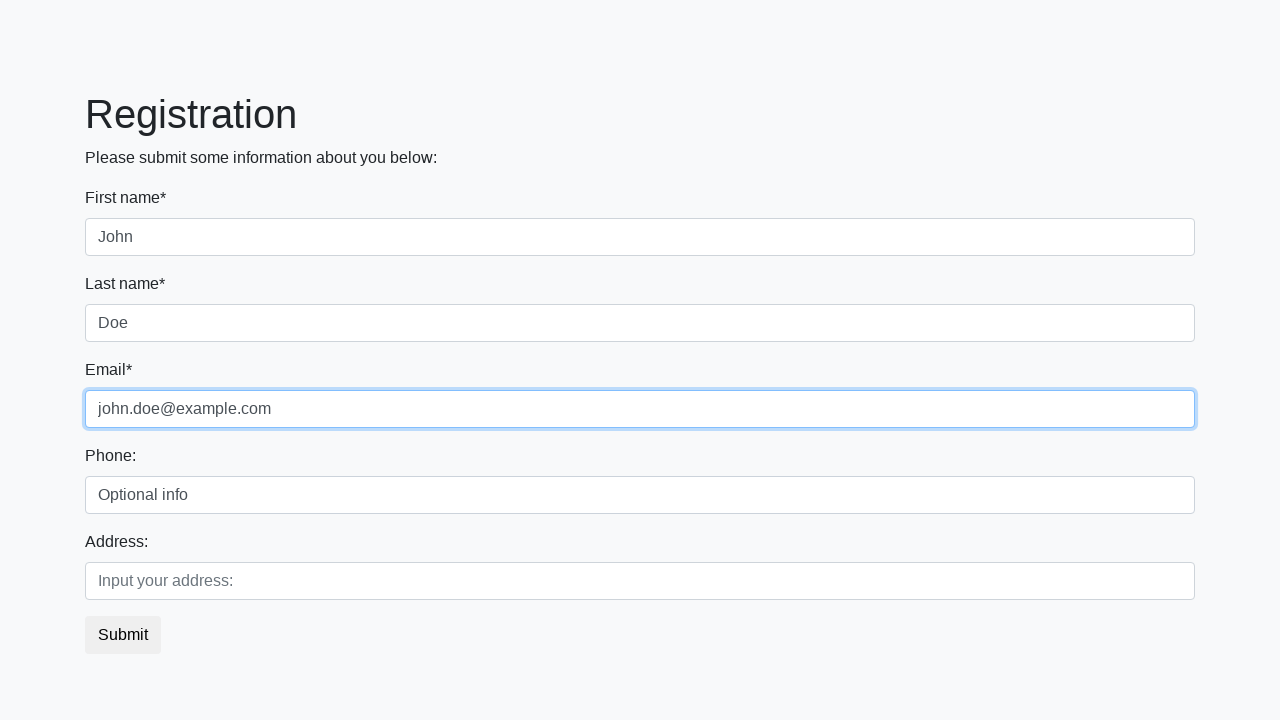

Filled optional field with 'Optional info' on form .second_block input >> nth=1
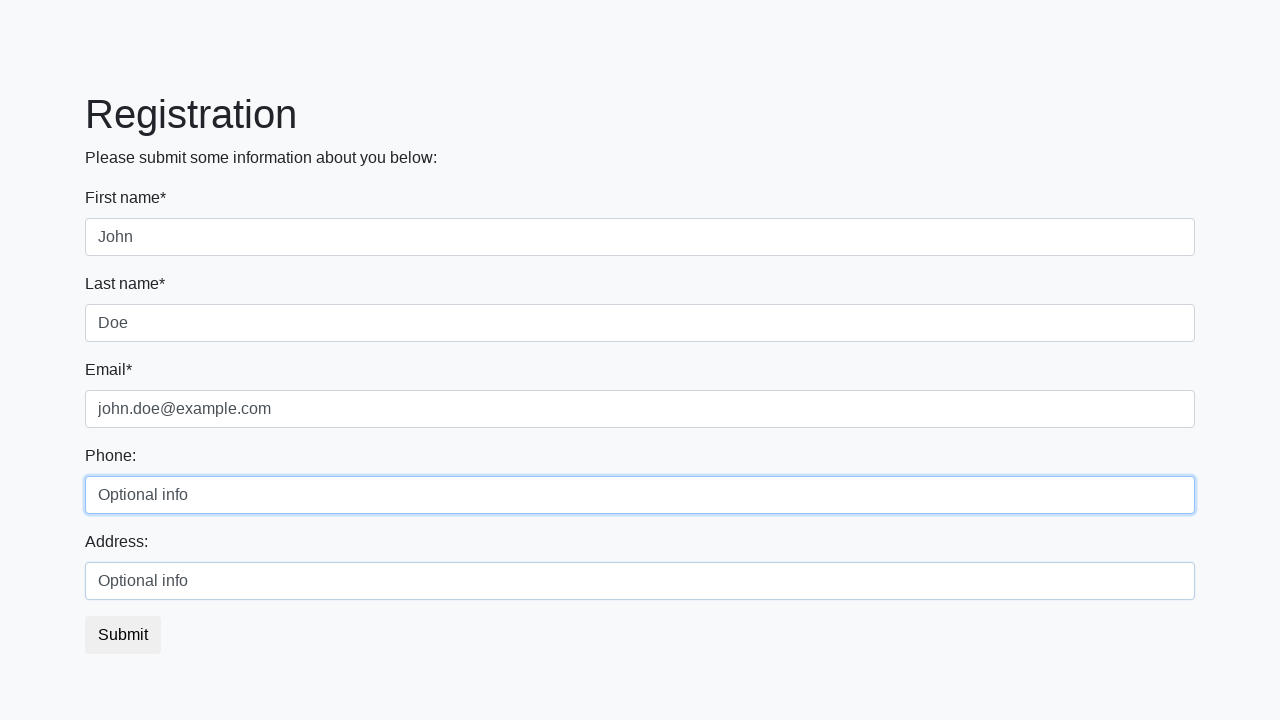

Clicked registration submit button at (123, 635) on button.btn
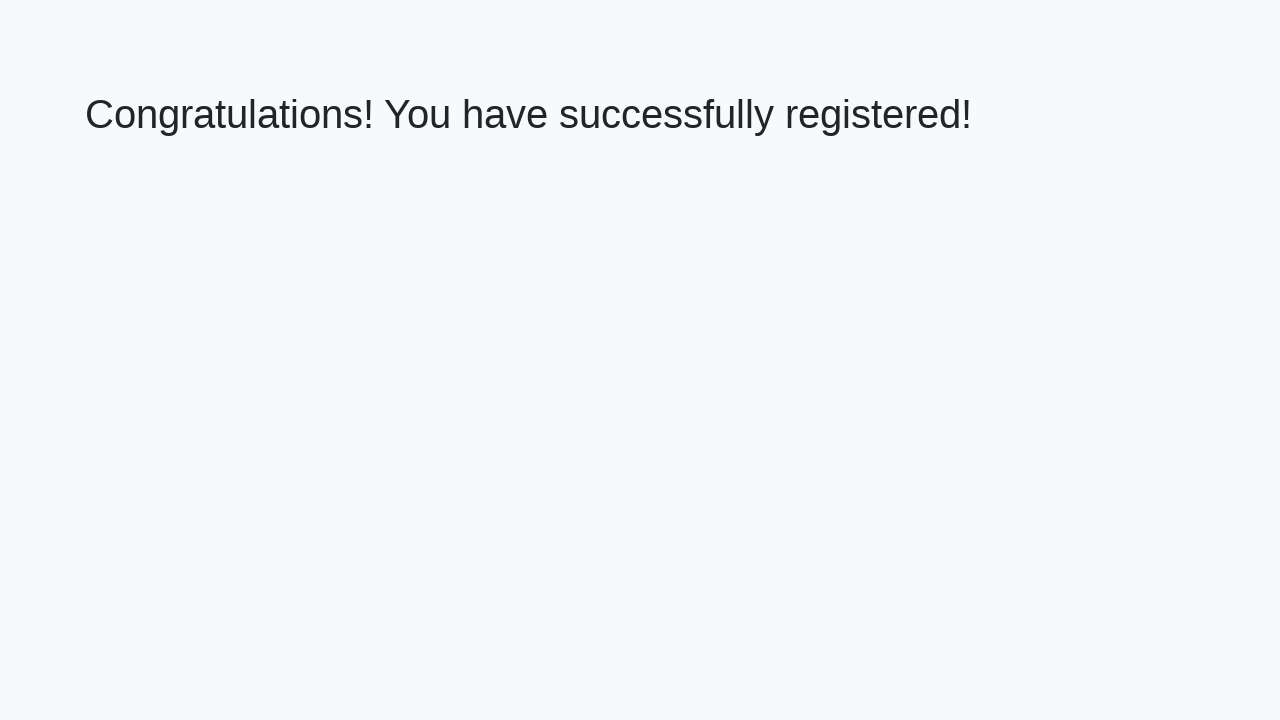

Success message heading loaded
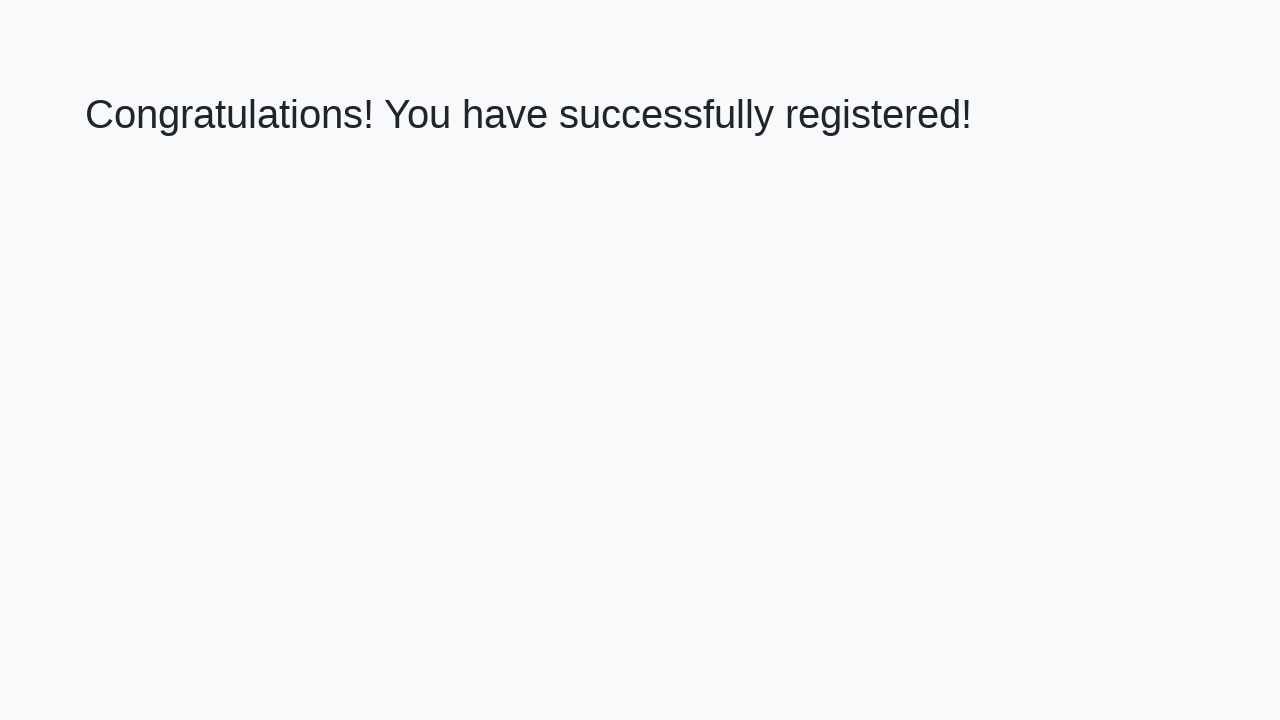

Retrieved success message text: 'Congratulations! You have successfully registered!'
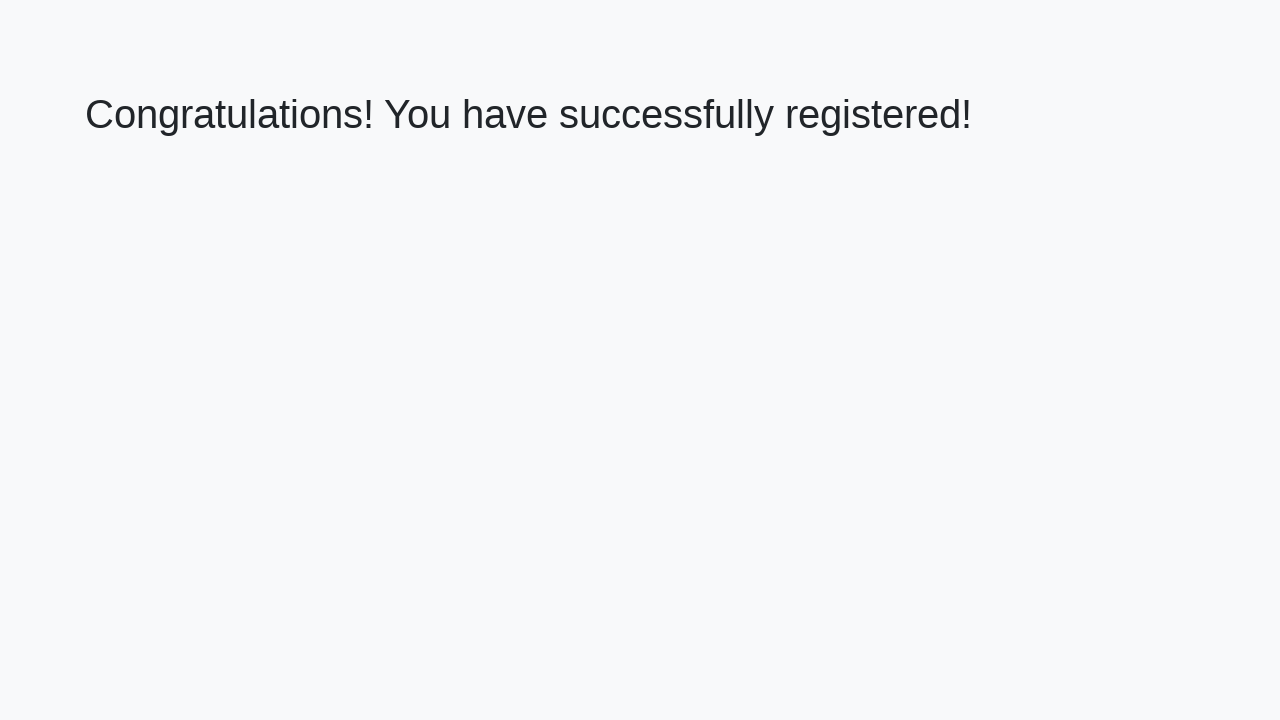

Verified success message matches expected text
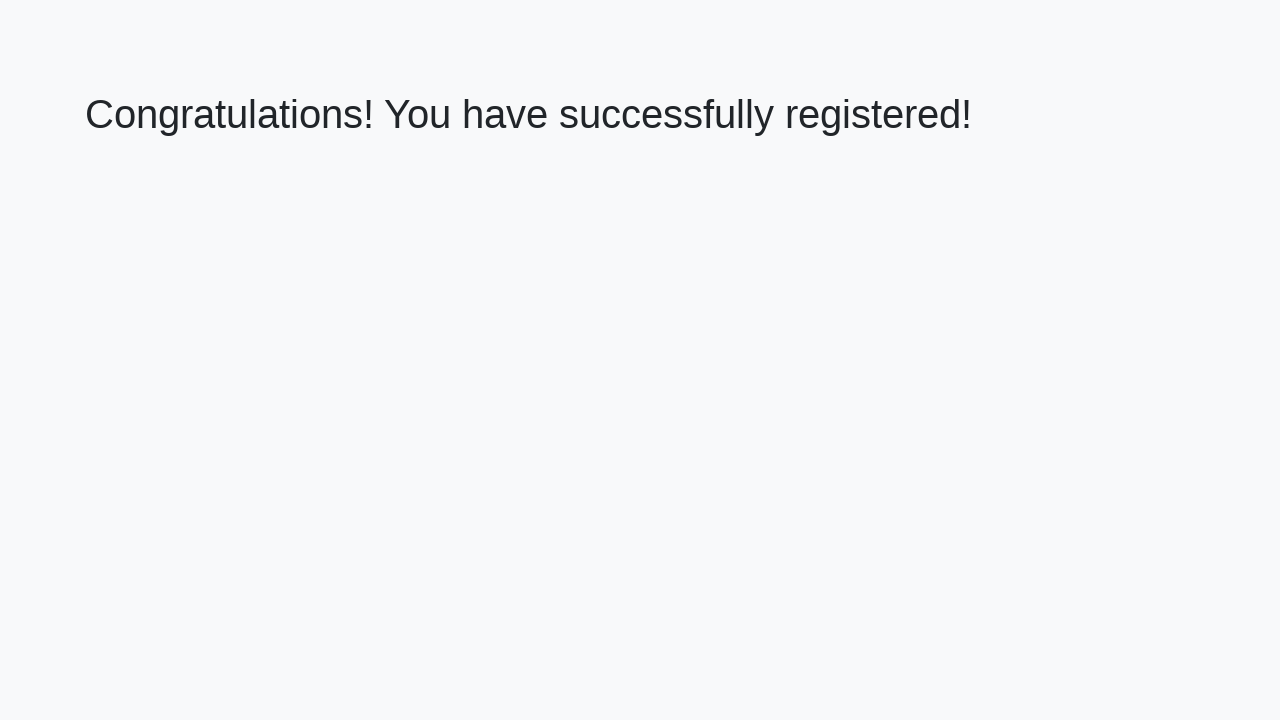

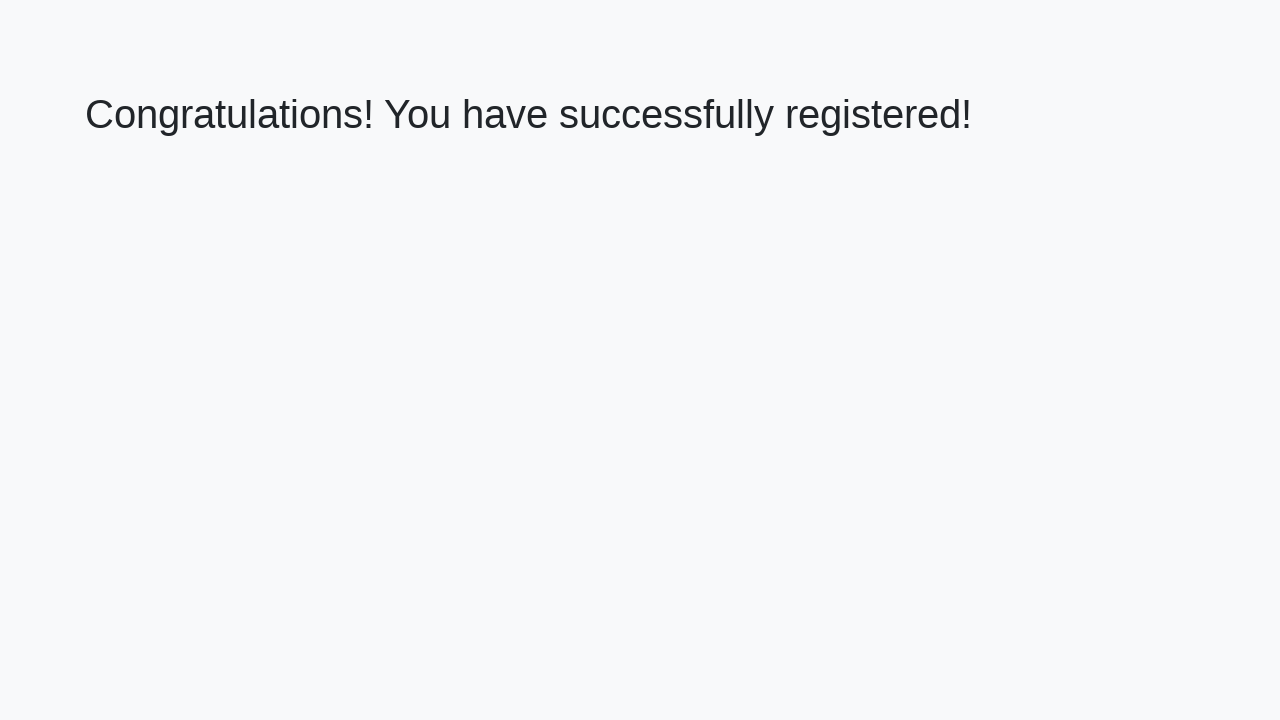